Tests iframe interaction and JavaScript alert handling by switching to an iframe, clicking a button that triggers an alert, and accepting it

Starting URL: https://www.w3schools.com/jsref/tryit.asp?filename=tryjsref_alert

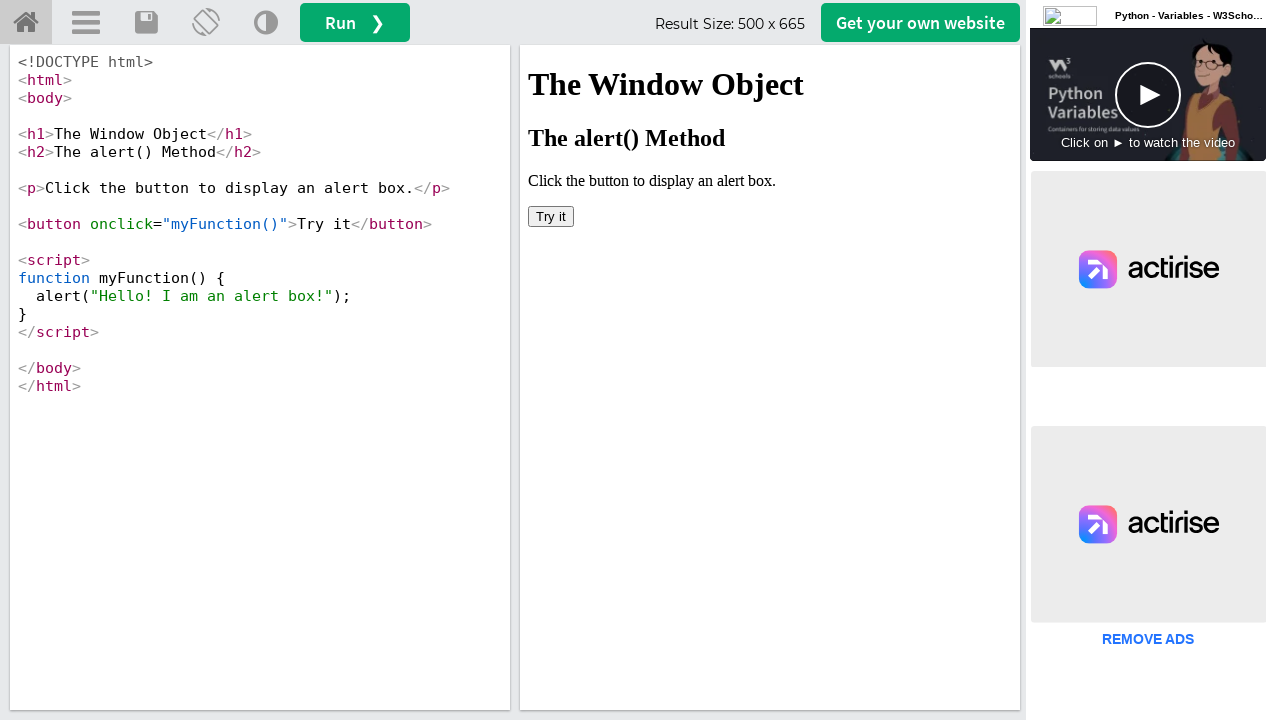

Located iframe with name 'iframeResult'
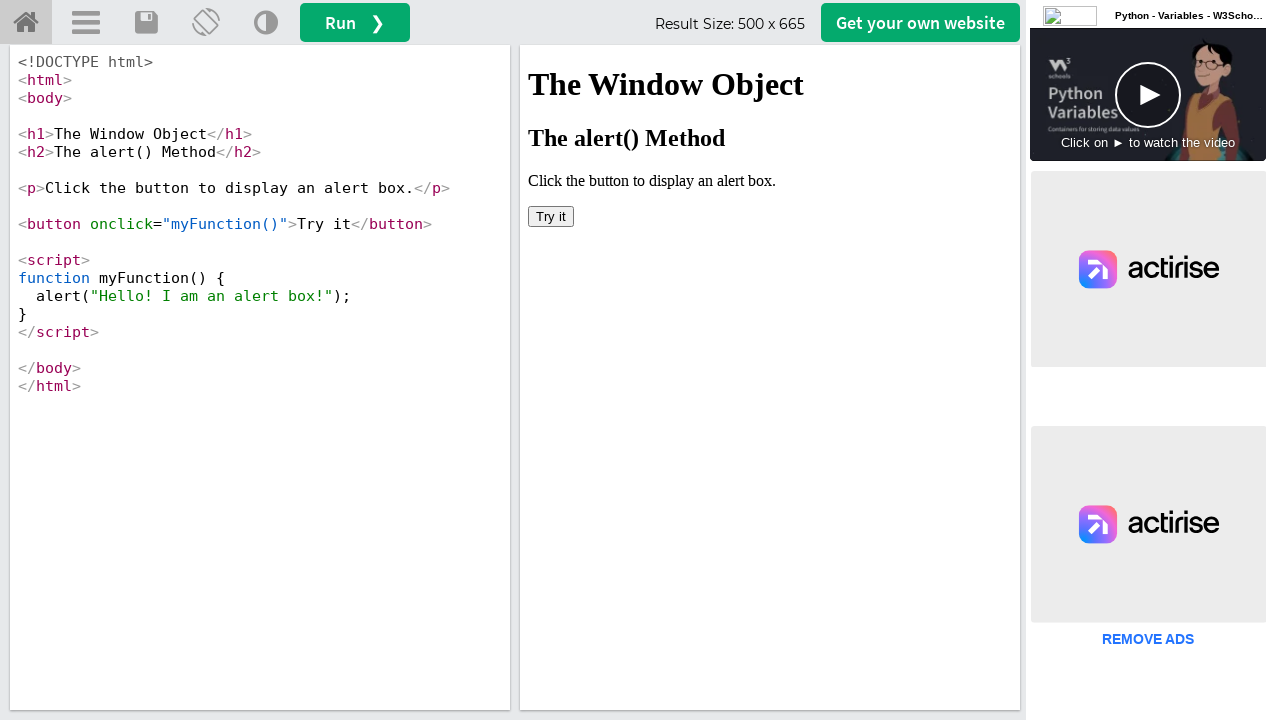

Clicked 'Try it' button in iframe to trigger JavaScript alert at (551, 216) on iframe[name='iframeResult'] >> internal:control=enter-frame >> xpath=//button[te
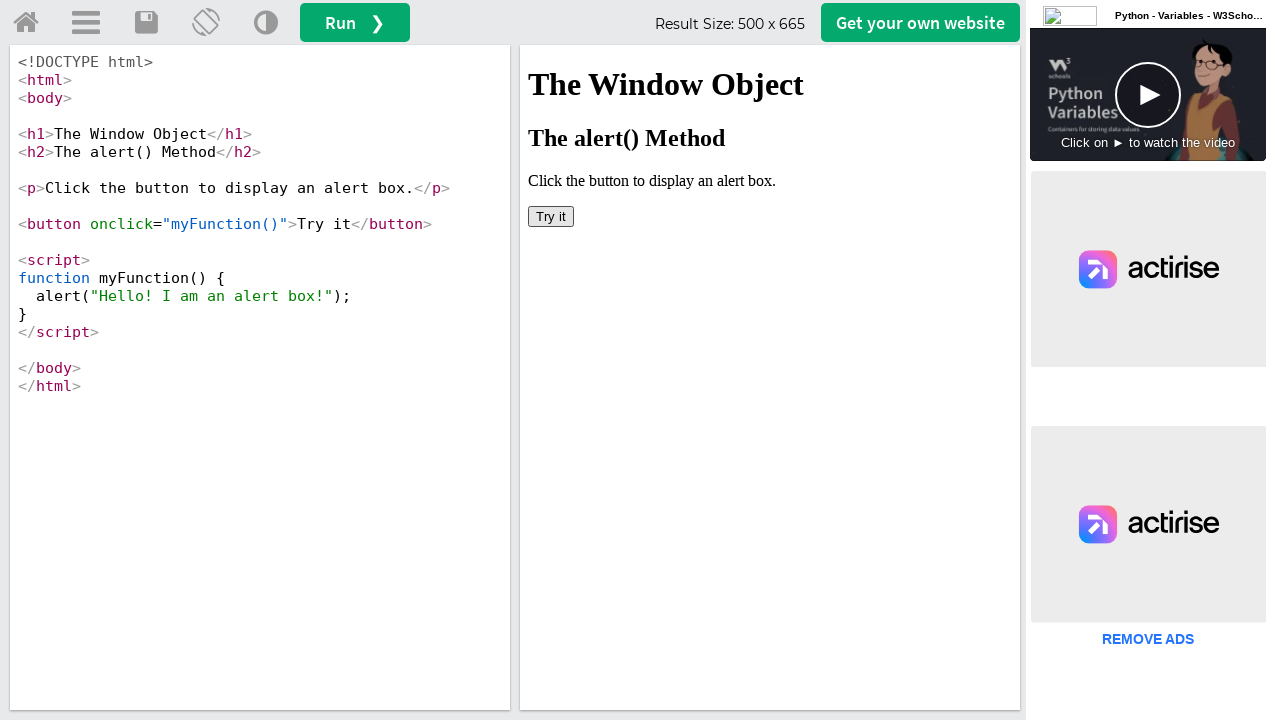

Set up dialog handler to accept JavaScript alert
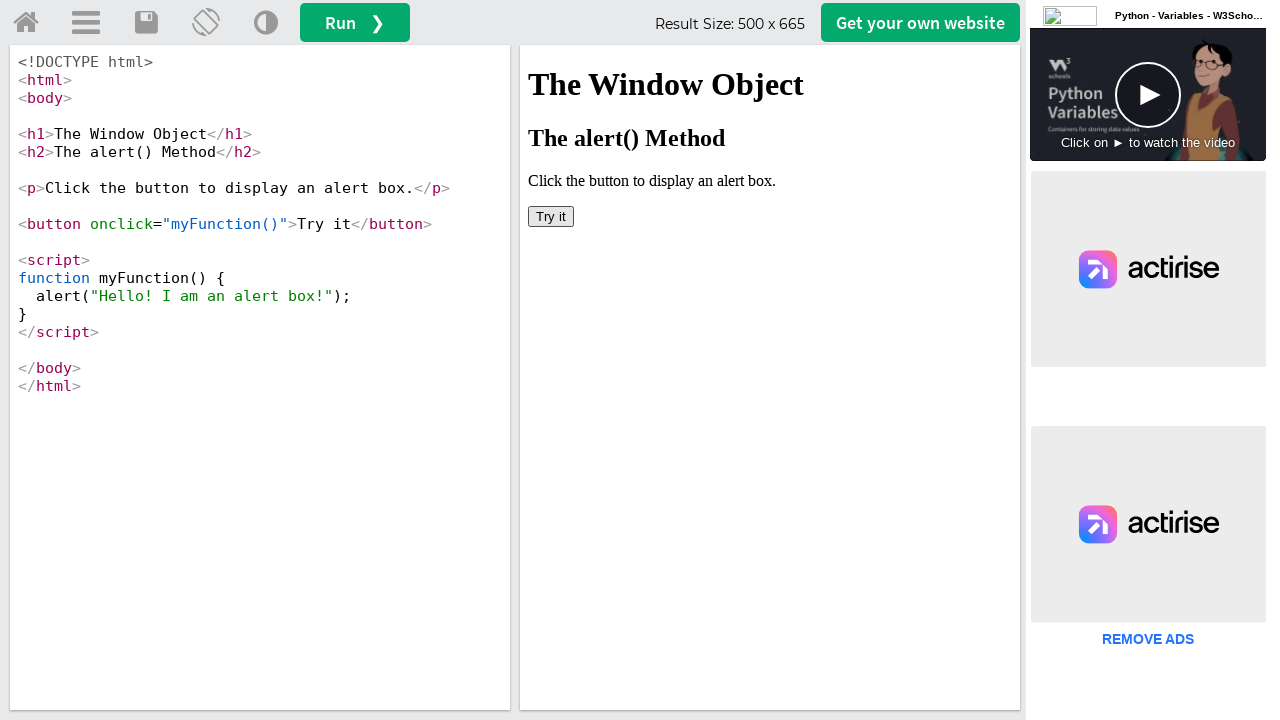

Retrieved and printed page title after alert handling
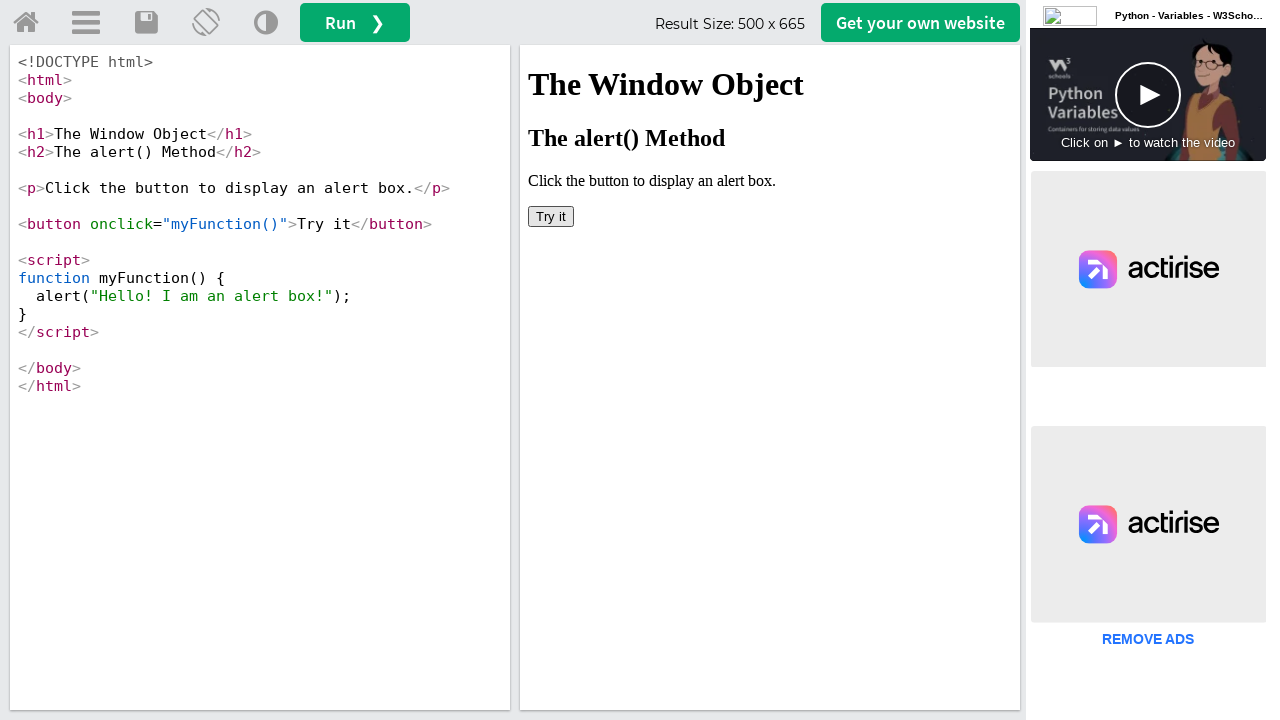

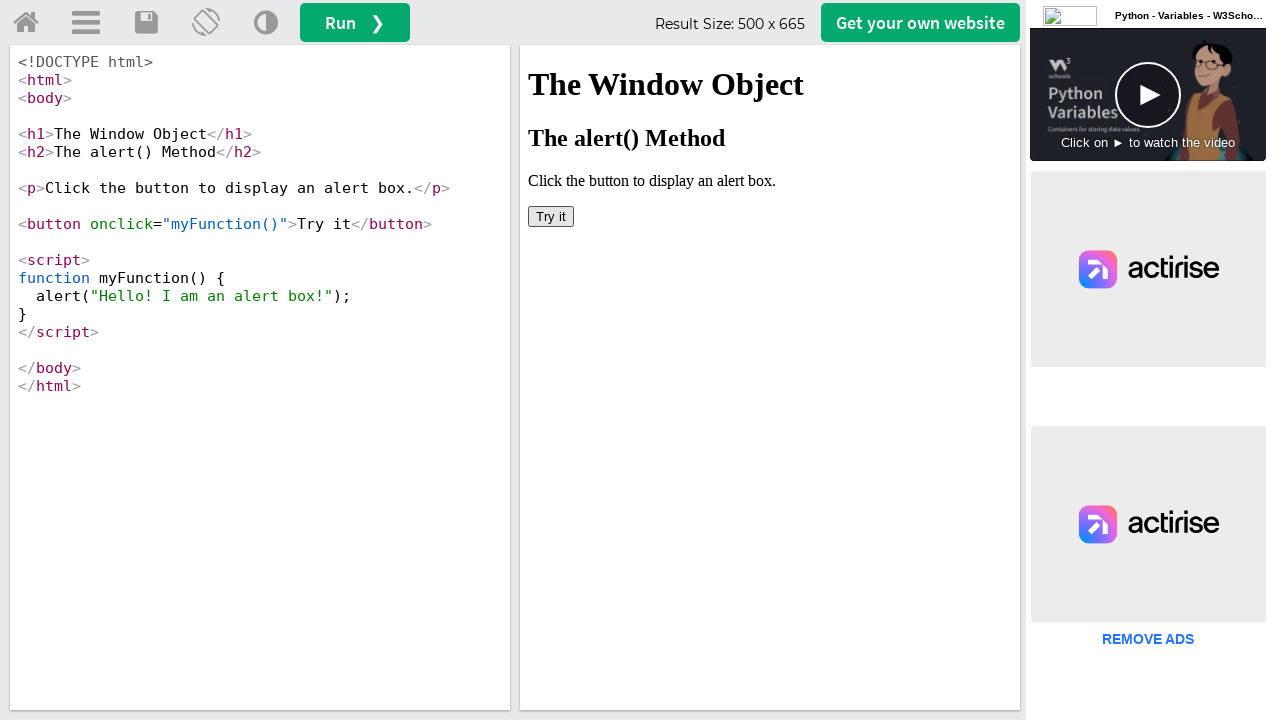